Tests the text box form on DemoQA by filling in user name, email, current address, and permanent address fields, then submitting the form and verifying the output appears.

Starting URL: https://demoqa.com/text-box

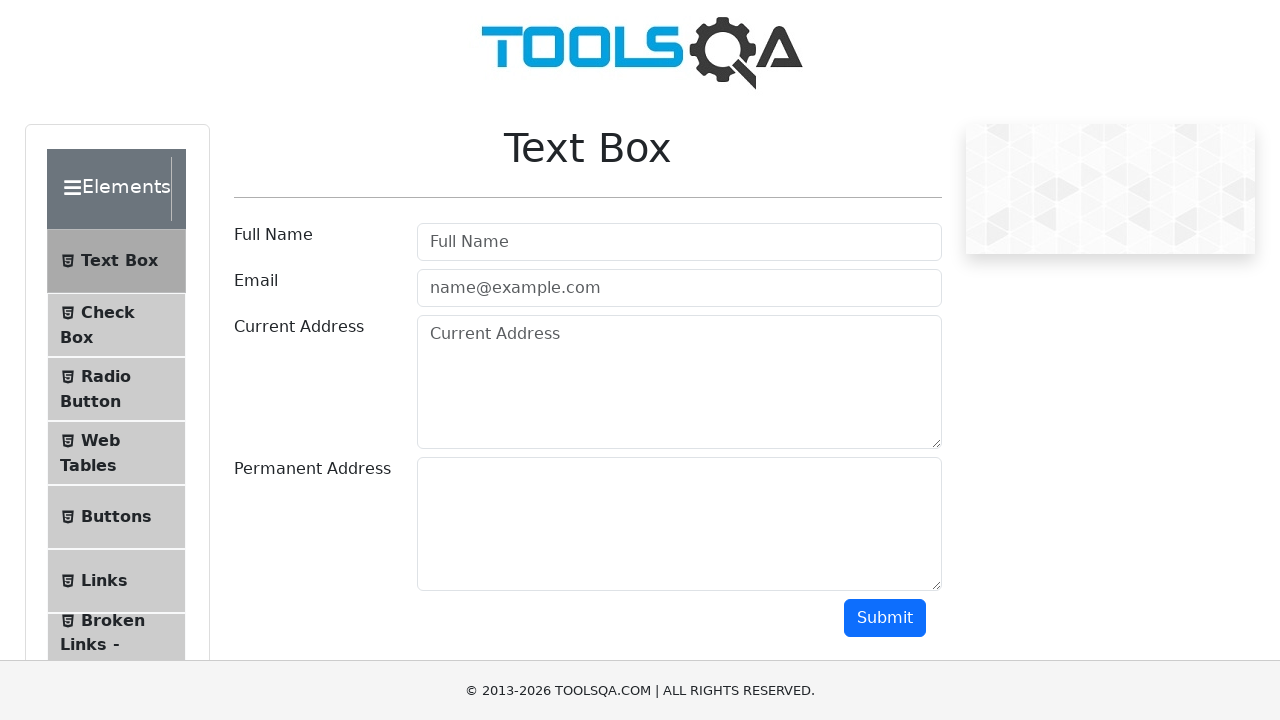

Filled userName field with 'John Smith' on #userName
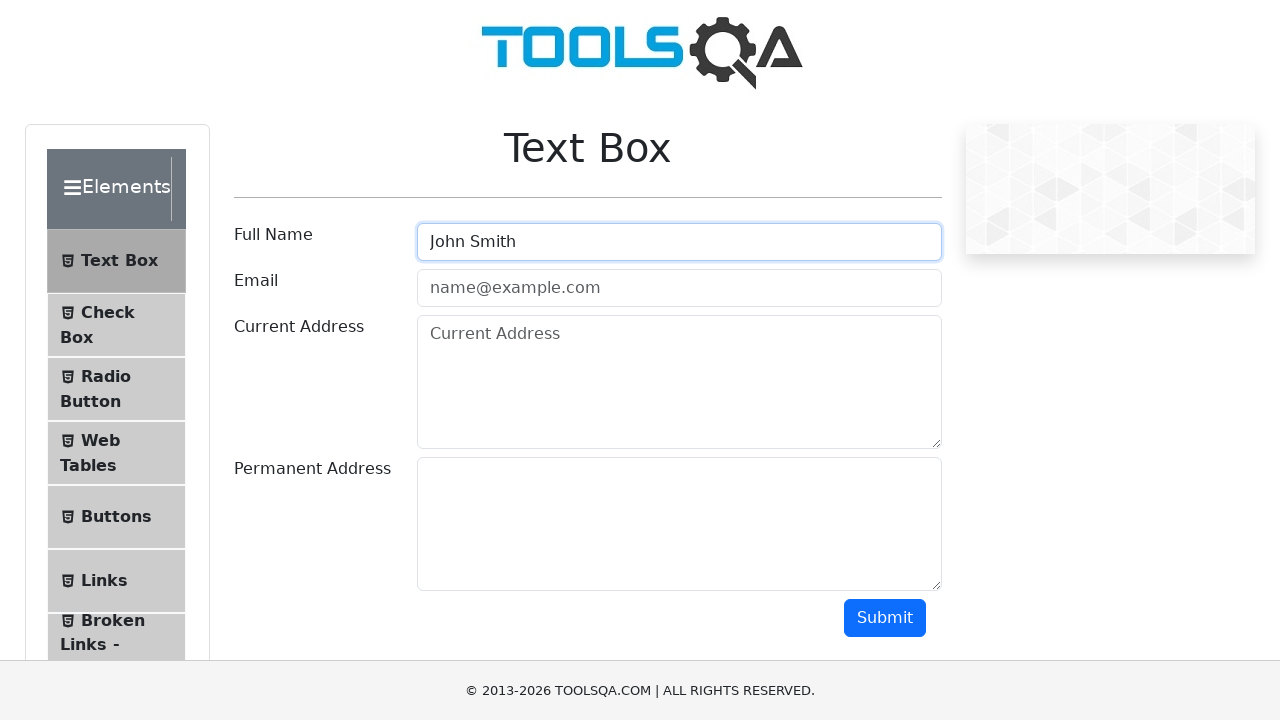

Filled userEmail field with 'john.smith@example.com' on #userEmail
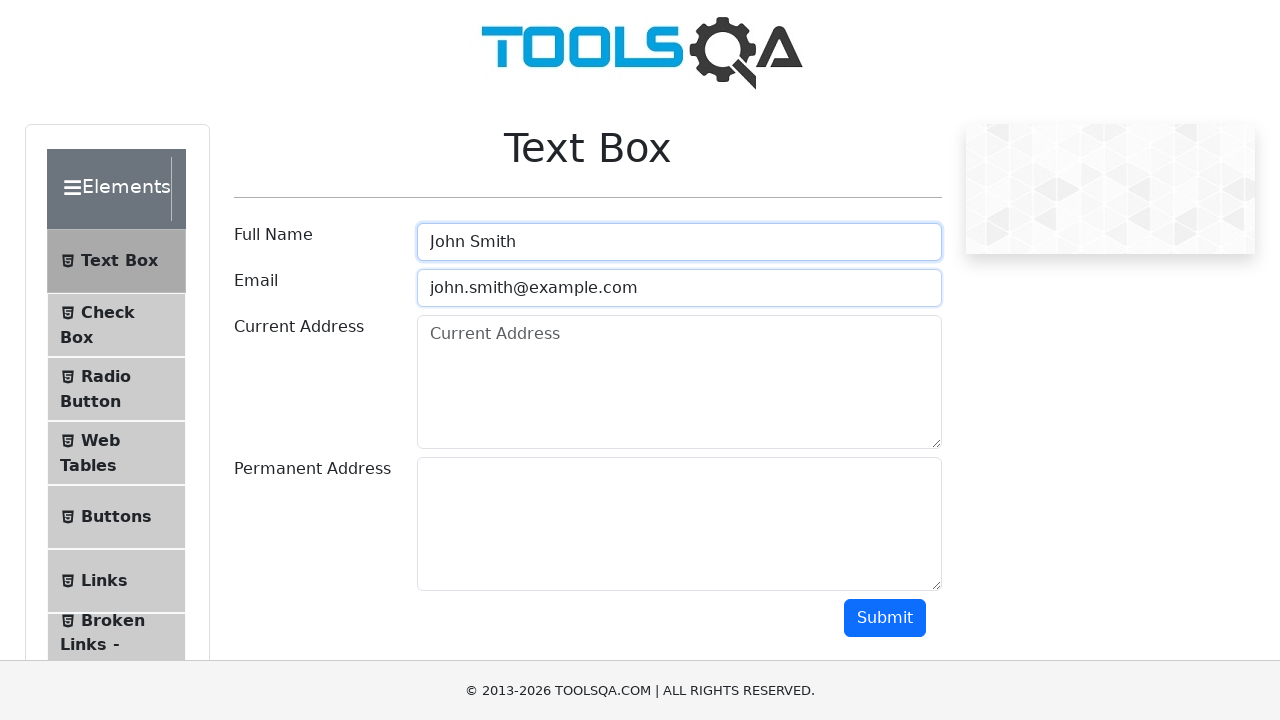

Filled currentAddress field with '123 Main Street, New York, NY 10001' on #currentAddress
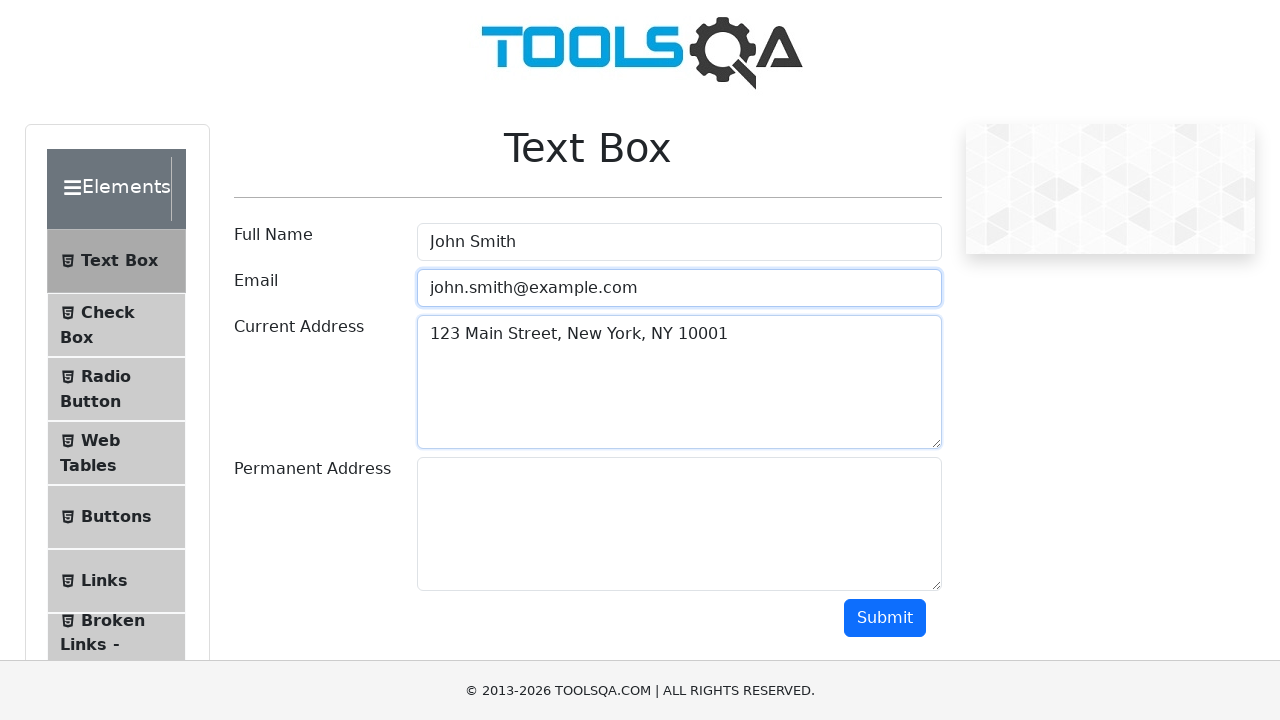

Filled permanentAddress field with '456 Oak Avenue, Los Angeles, CA 90001' on #permanentAddress
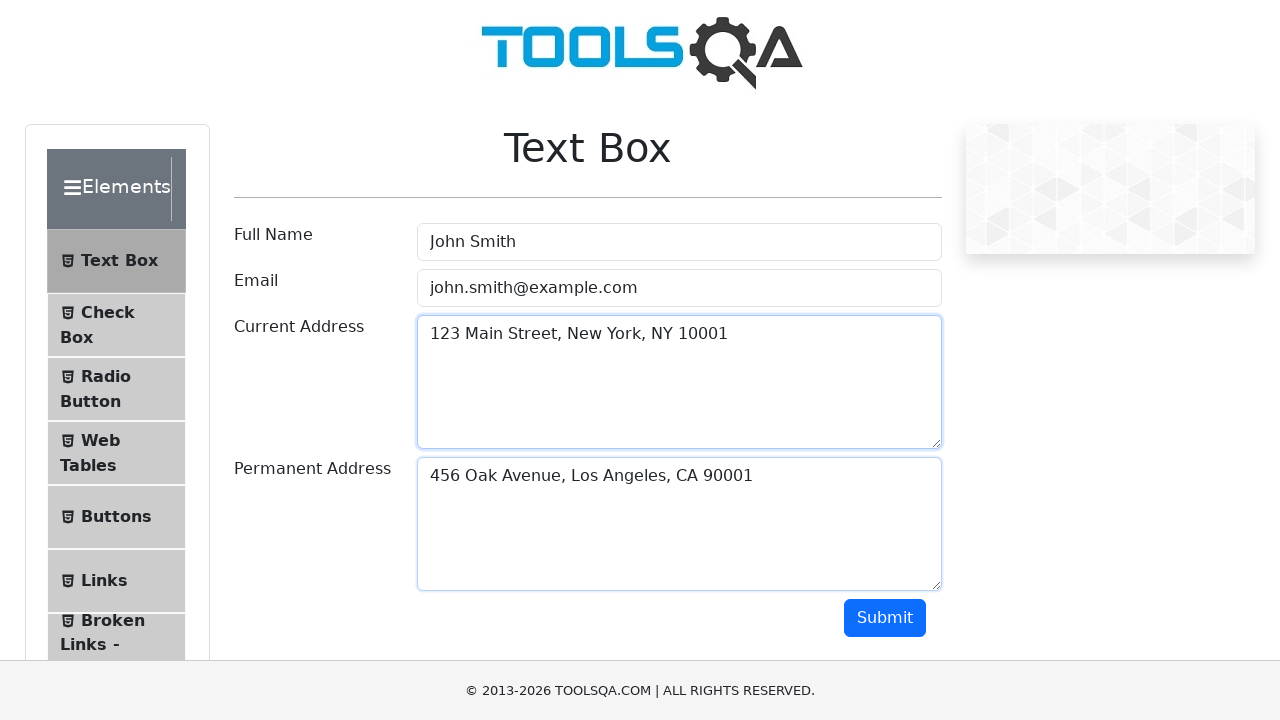

Scrolled submit button into view
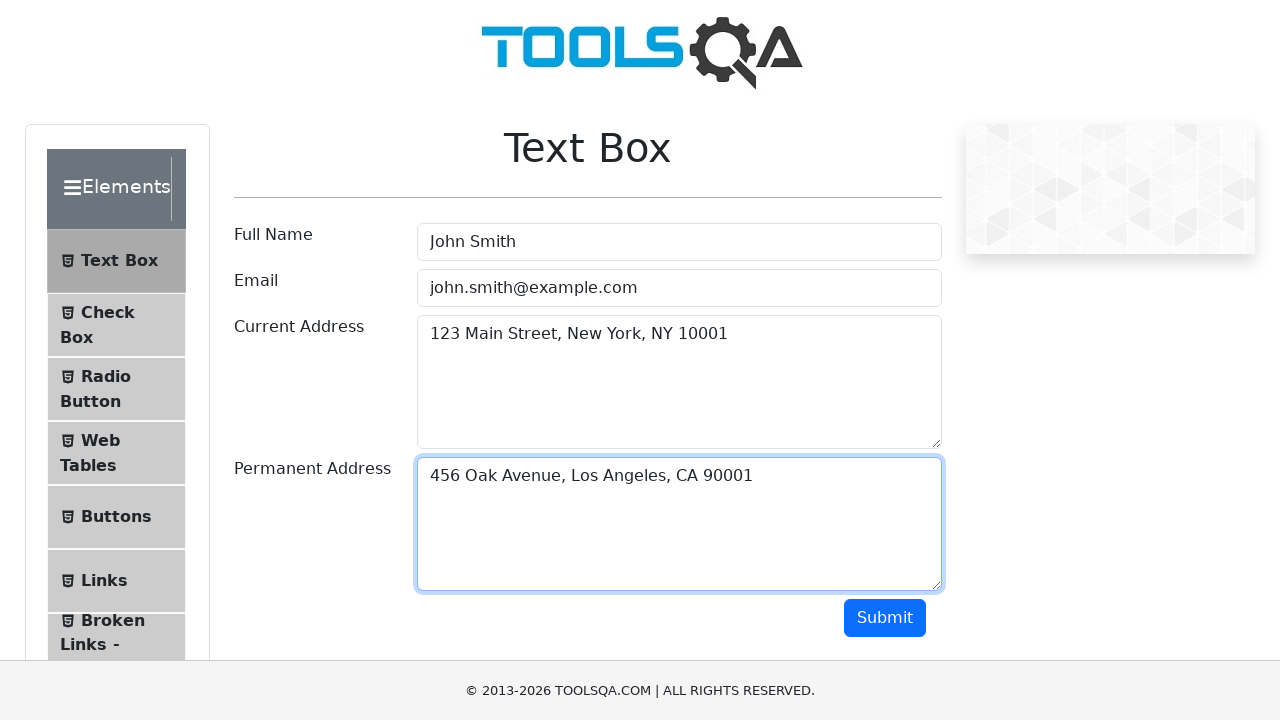

Clicked submit button to submit the form at (885, 618) on #submit
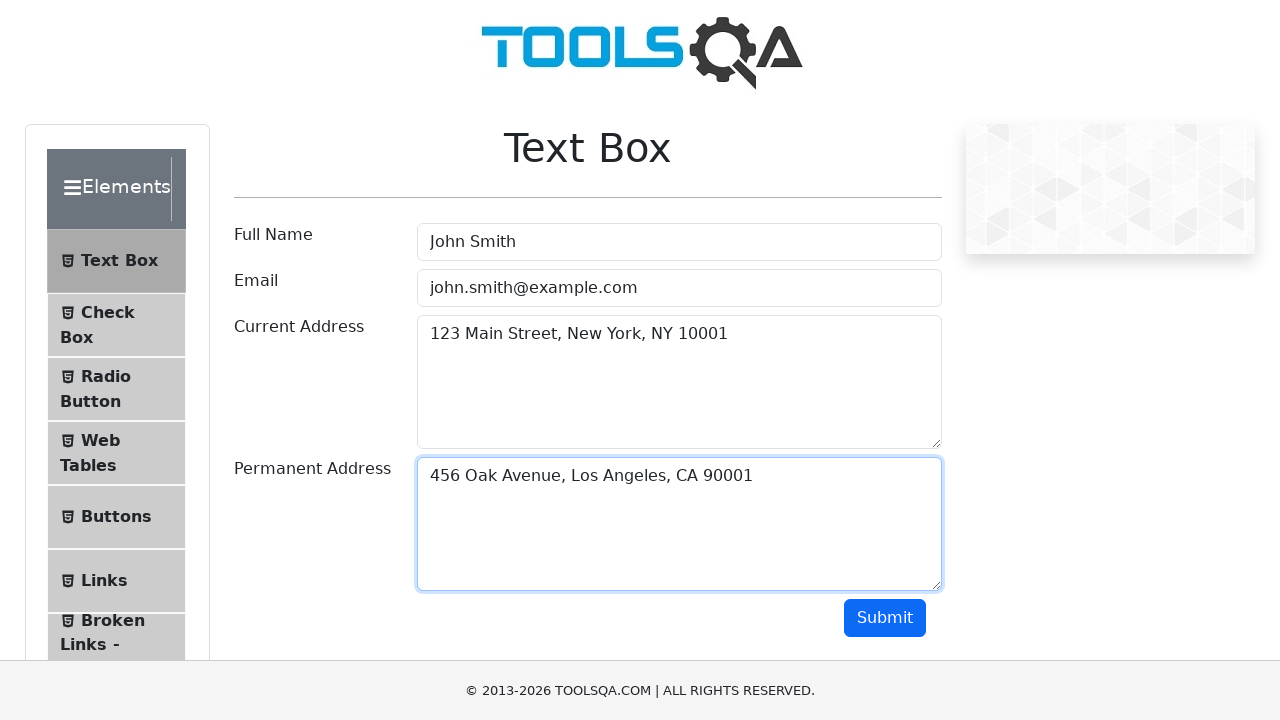

Form submission successful and output section appeared
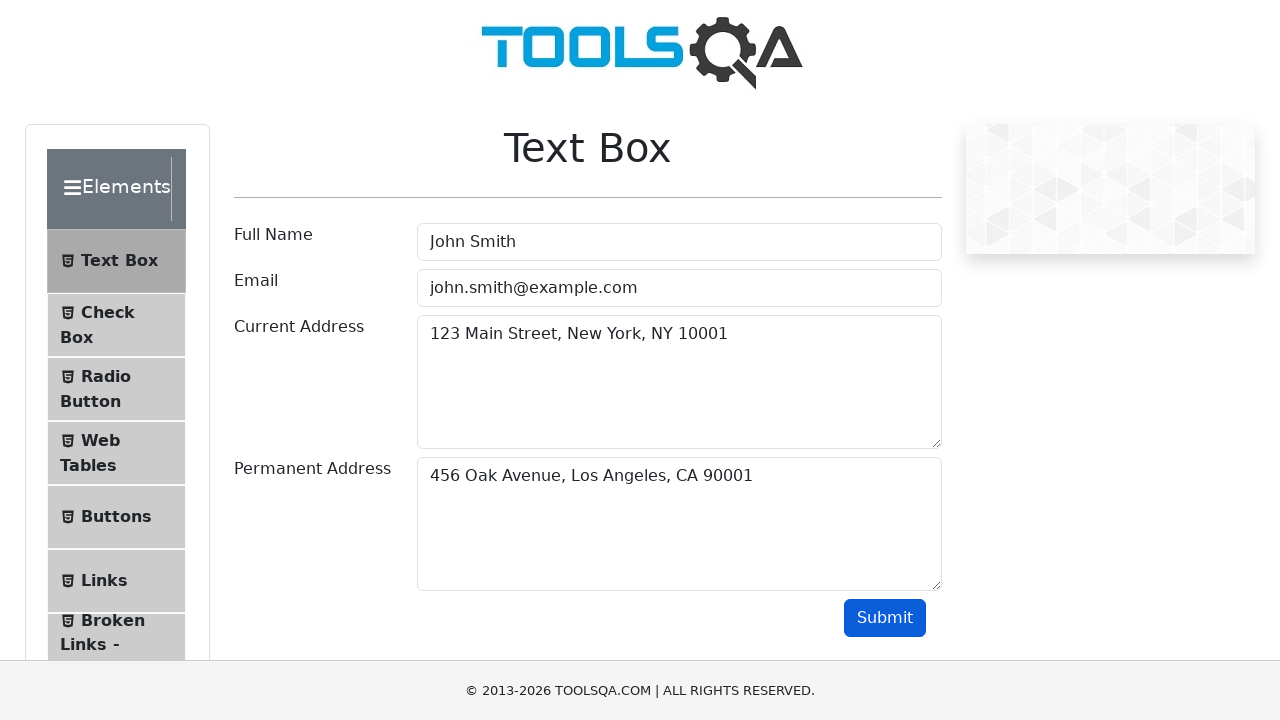

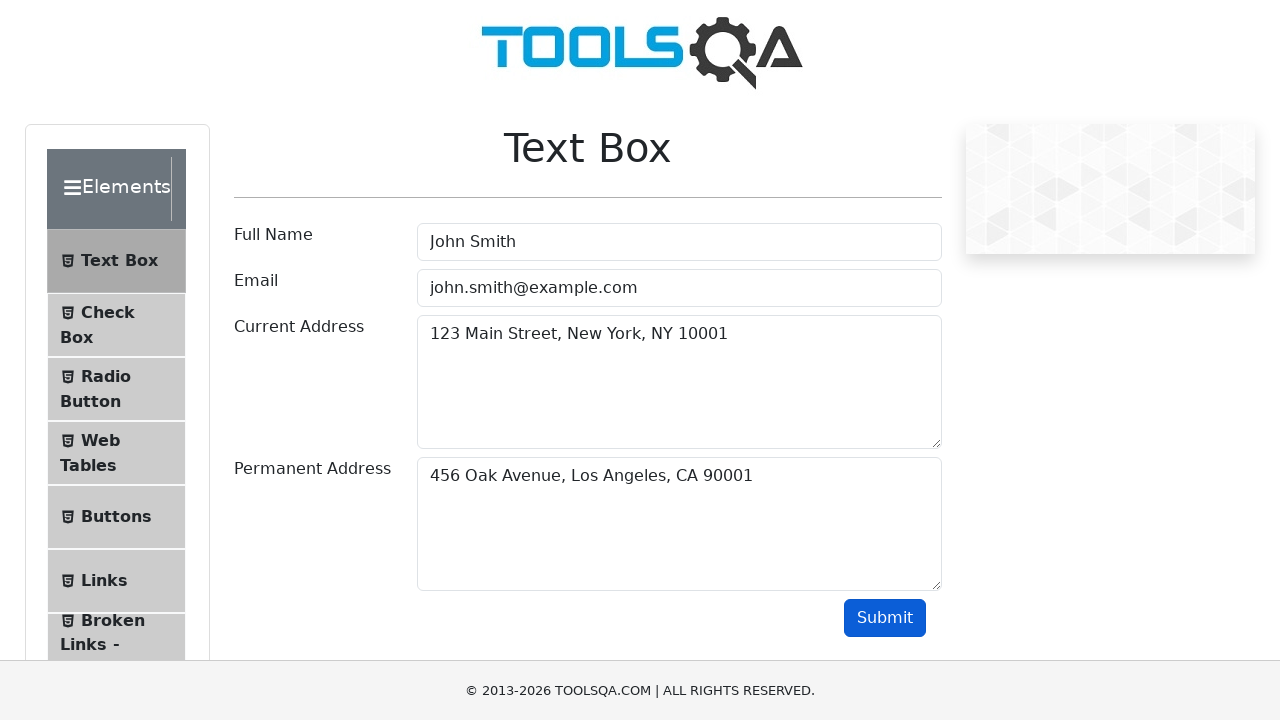